Tests closing a modal dialog by clicking outside at position (0,0)

Starting URL: https://testpages.eviltester.com/styled/alerts/fake-alert-test.html

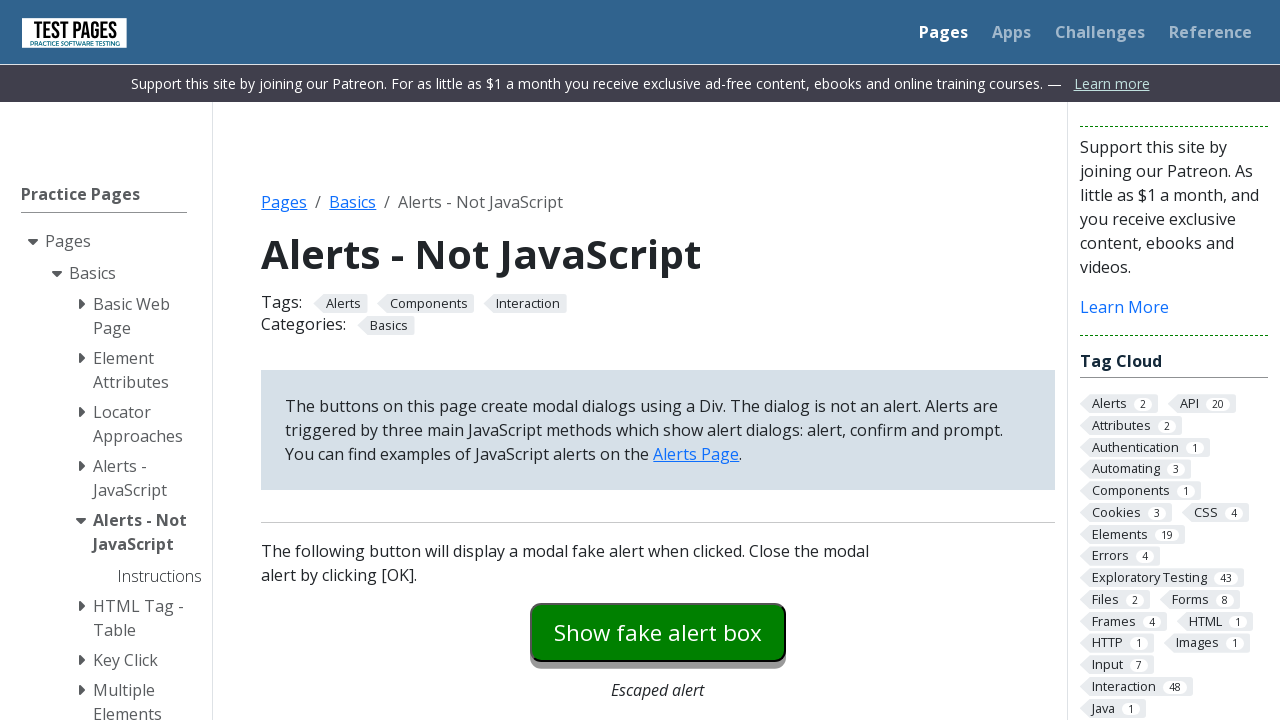

Clicked modal dialog trigger button at (658, 360) on #modaldialog
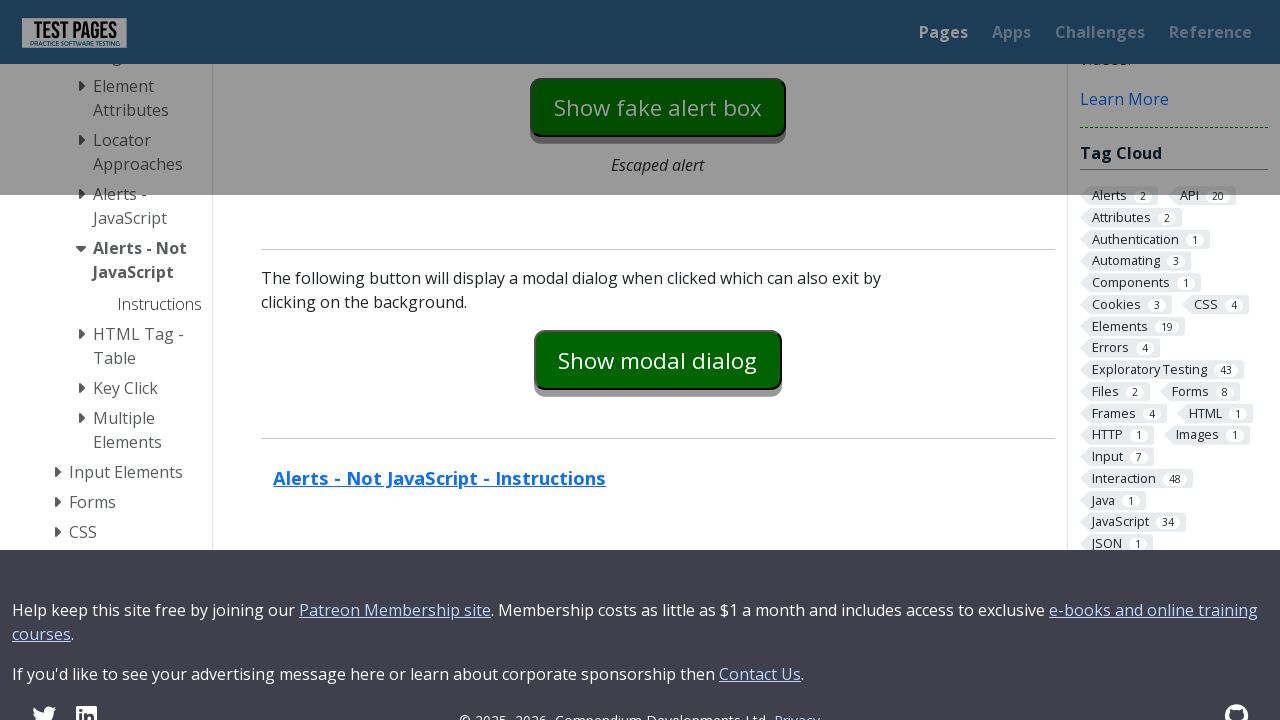

Modal dialog appeared with dialog text visible
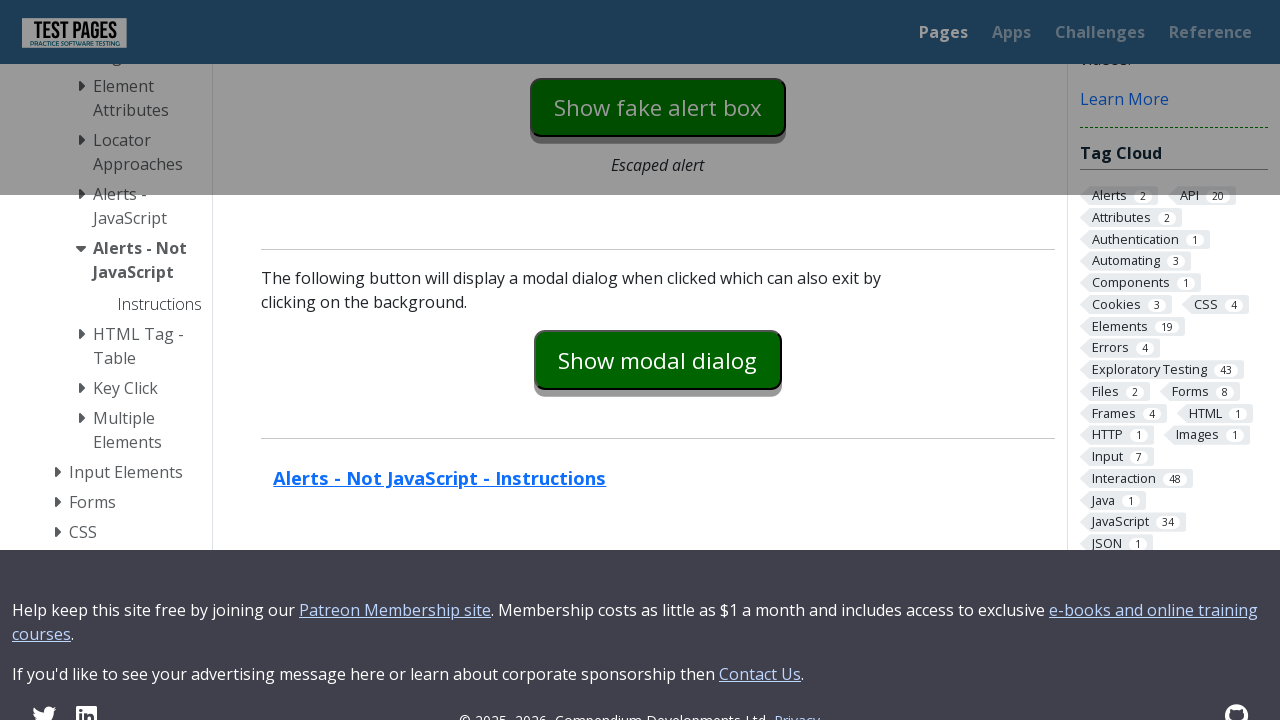

Clicked at position (0, 0) outside modal to close it at (0, 0)
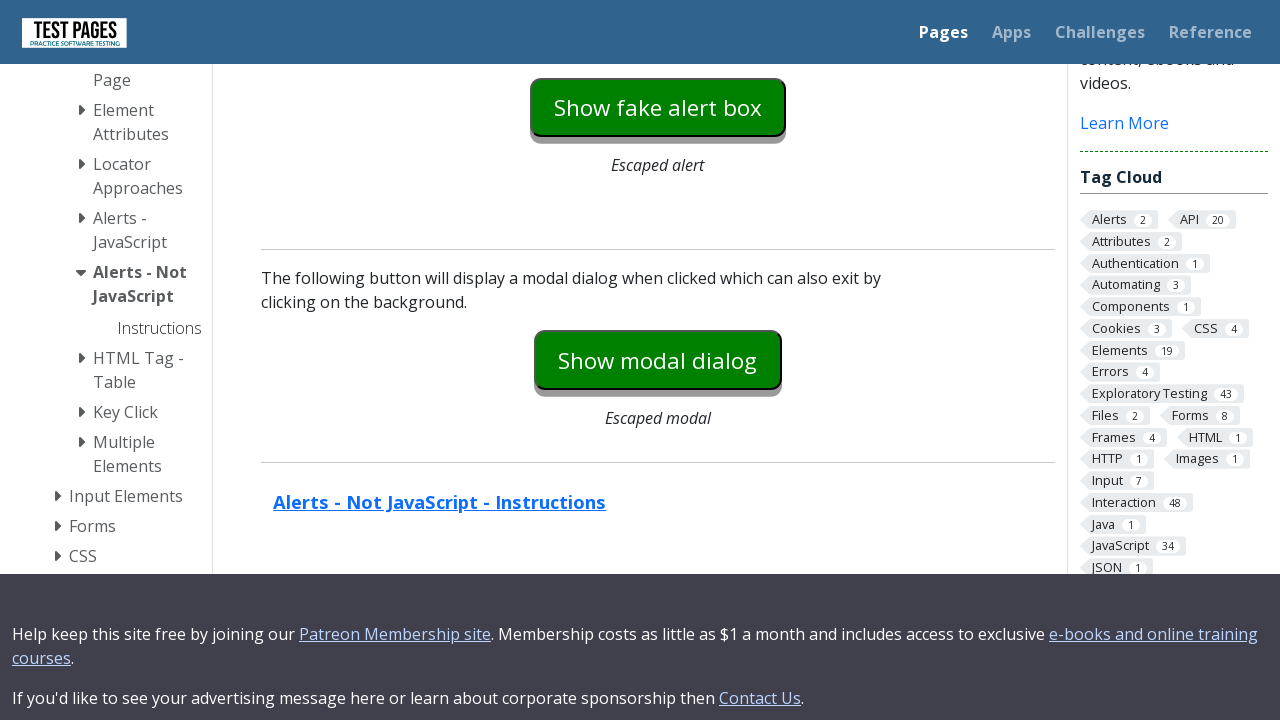

Modal dialog closed and dialog text is now hidden
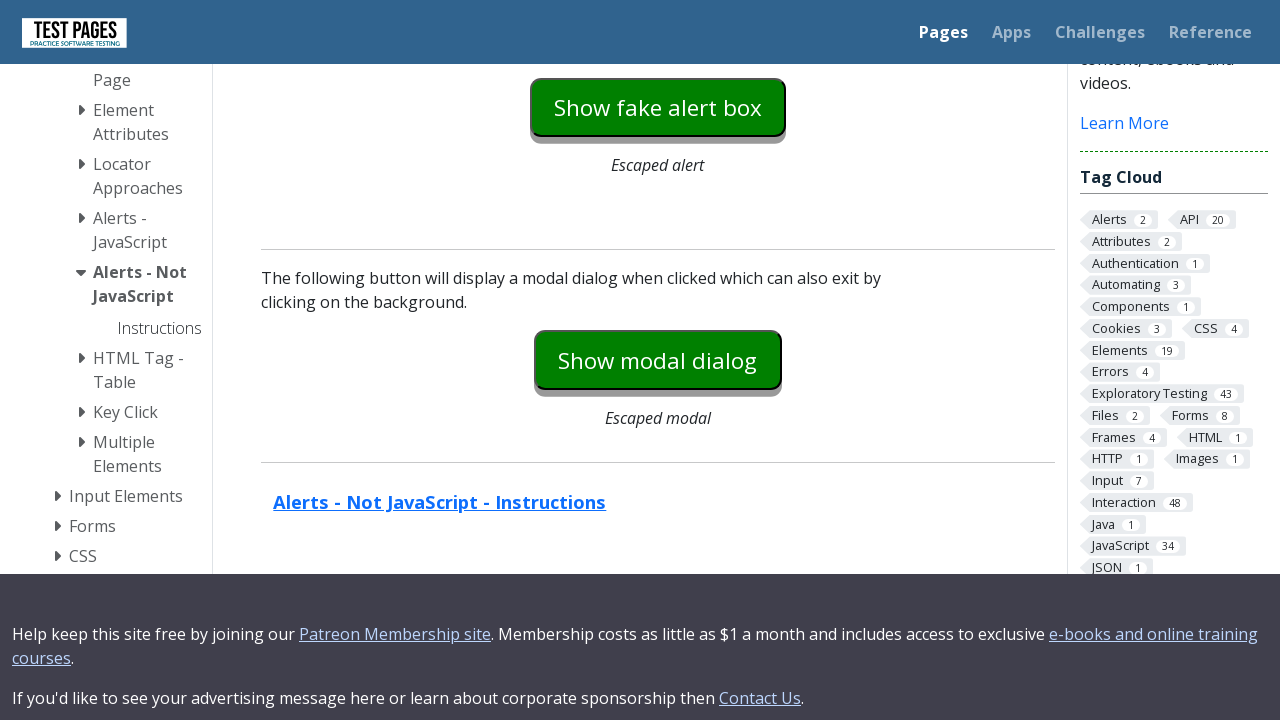

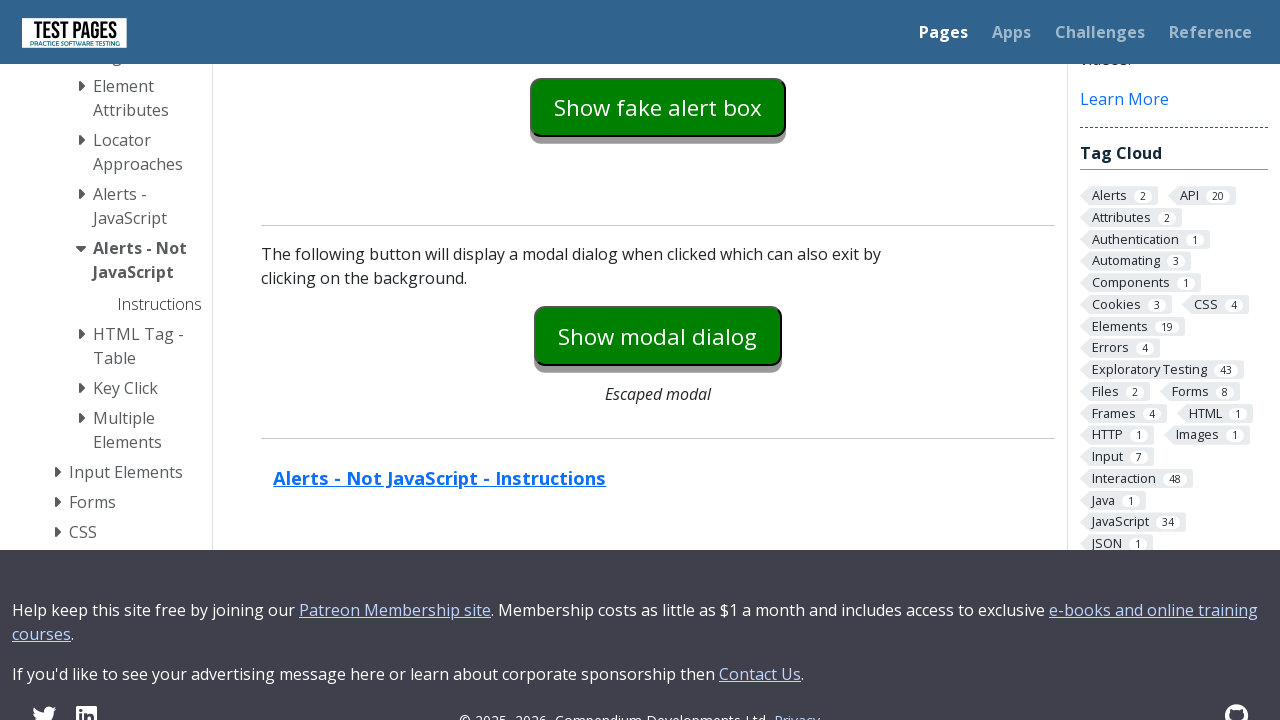